Tests network request interception by blocking CSS and image files (png, jpeg, svg) while navigating to the Playwright documentation site.

Starting URL: https://playwright.dev

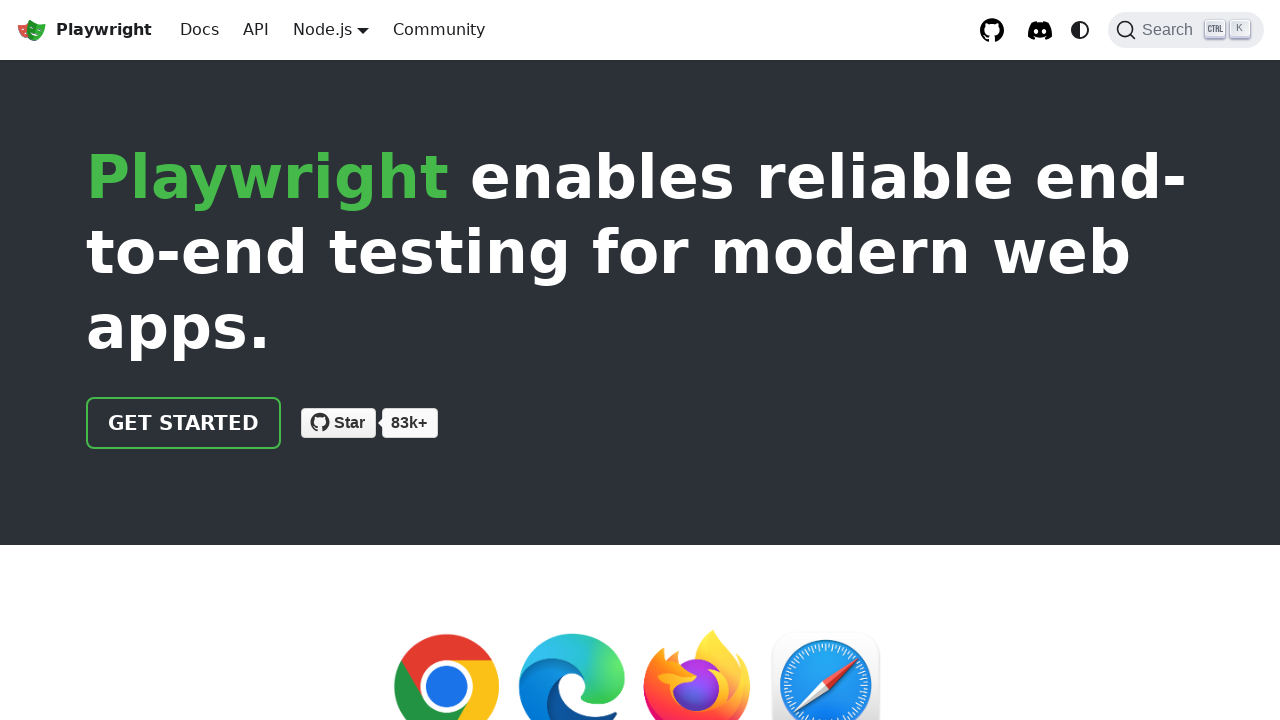

Set up route handler to block CSS files
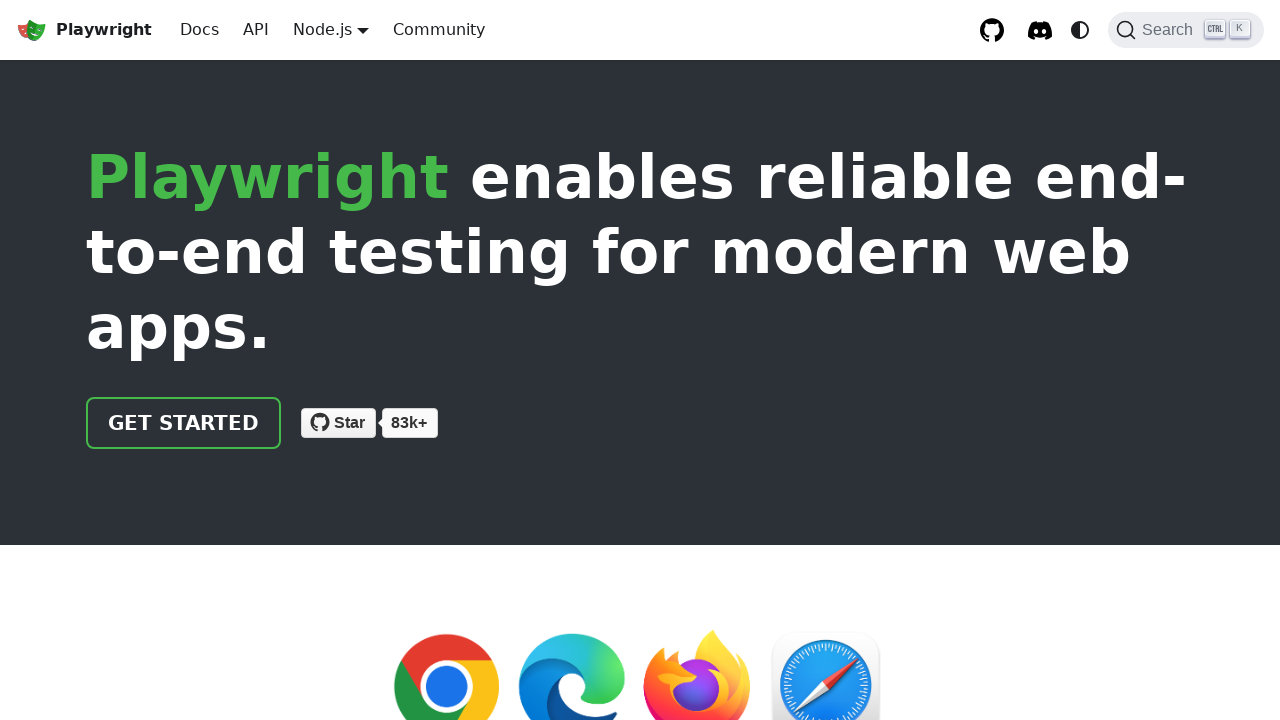

Set up route handler to block PNG image files
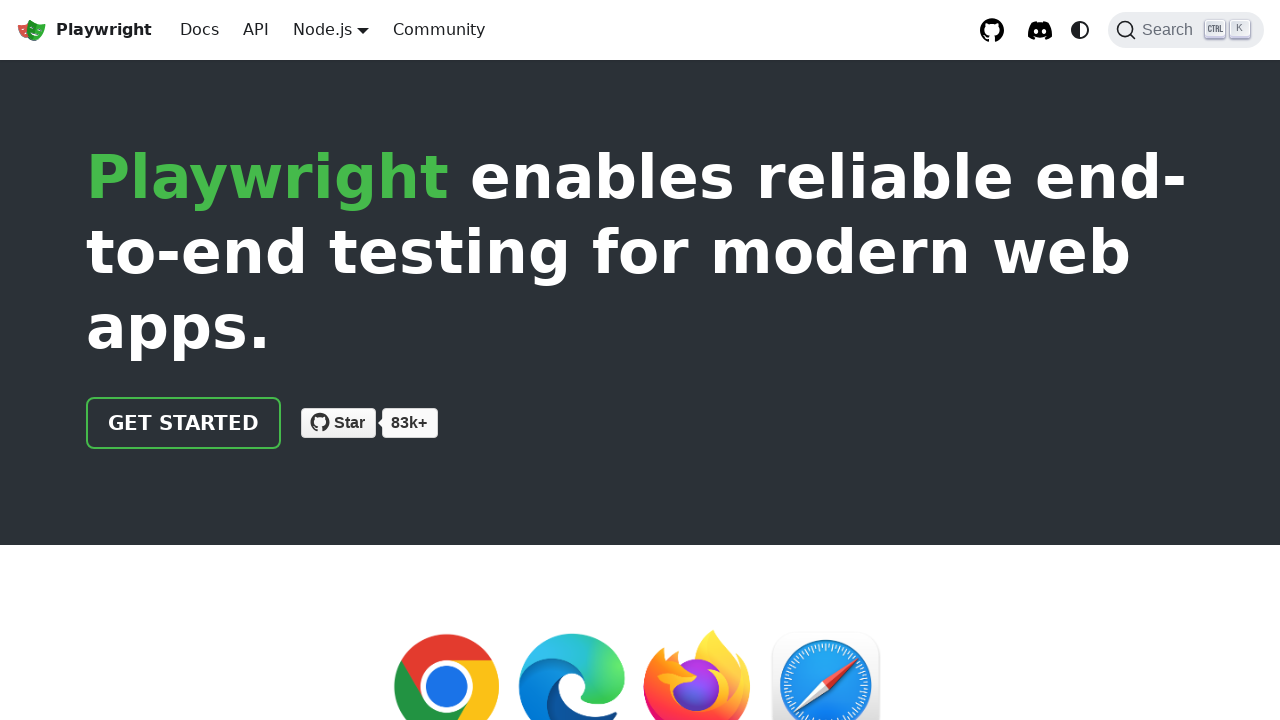

Set up route handler to block JPEG image files
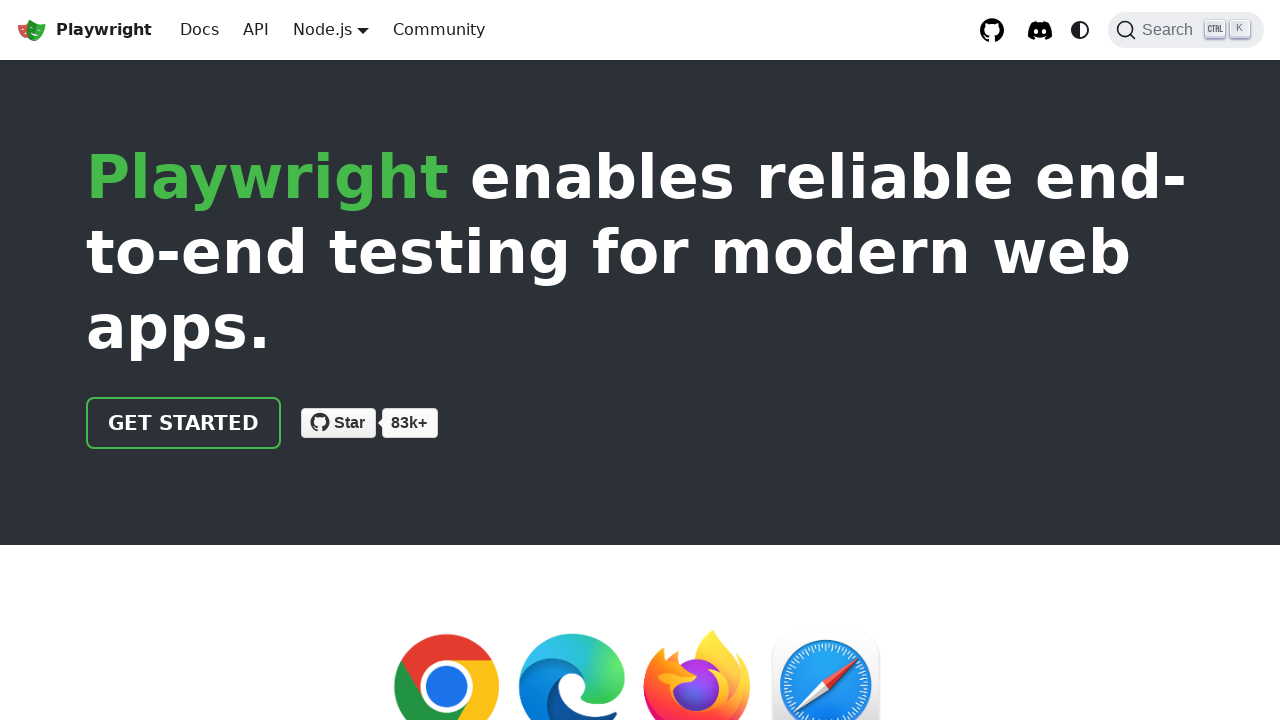

Set up route handler to block SVG image files
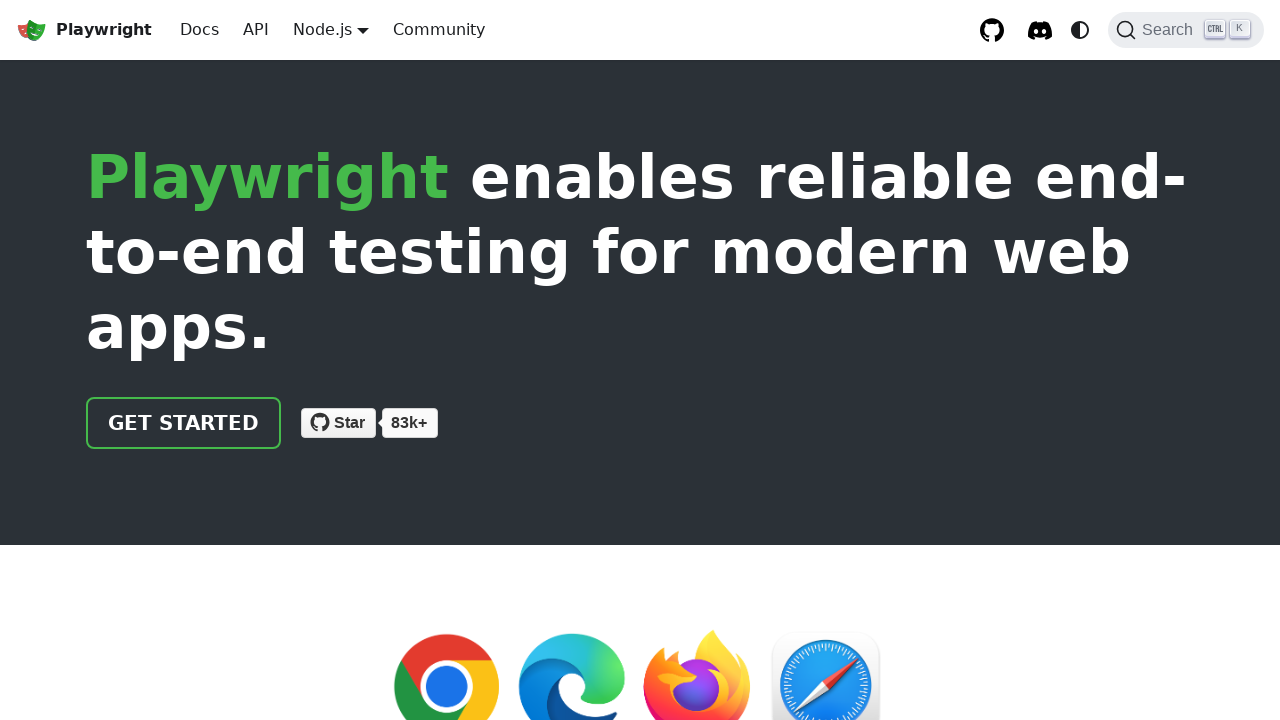

Navigated to Playwright documentation site with CSS and image blocking enabled
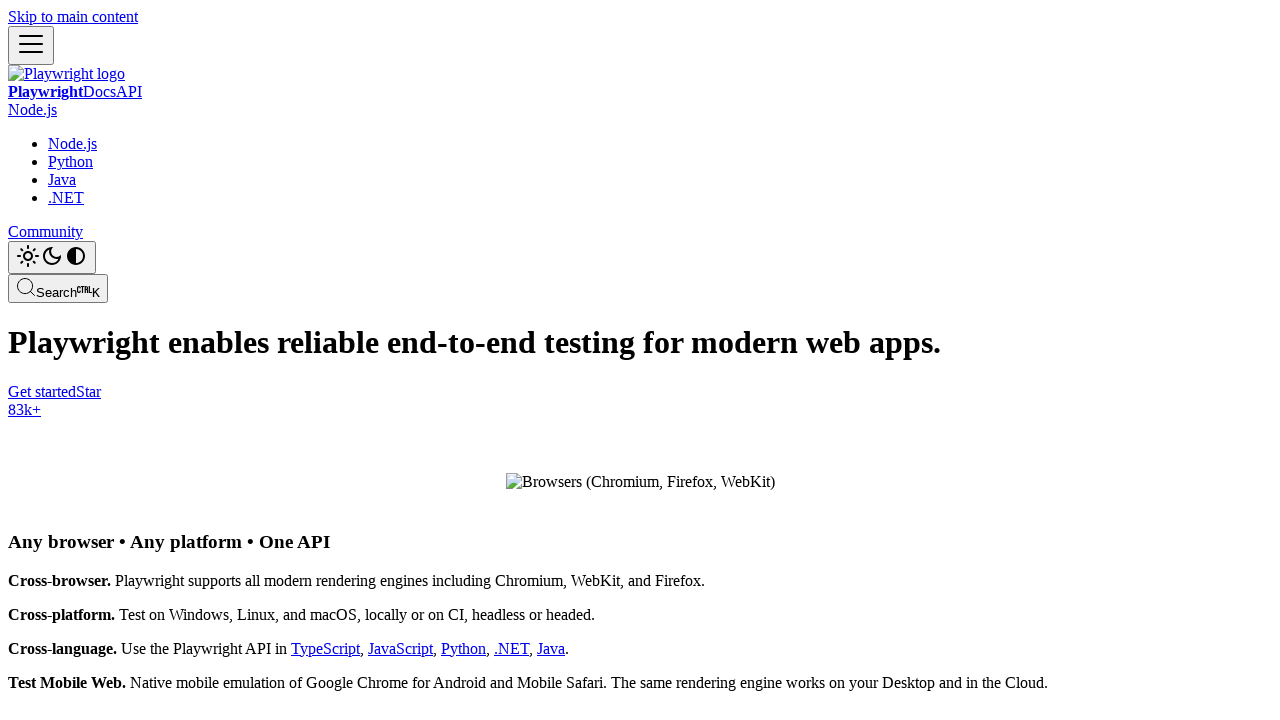

Page fully loaded with network idle state reached
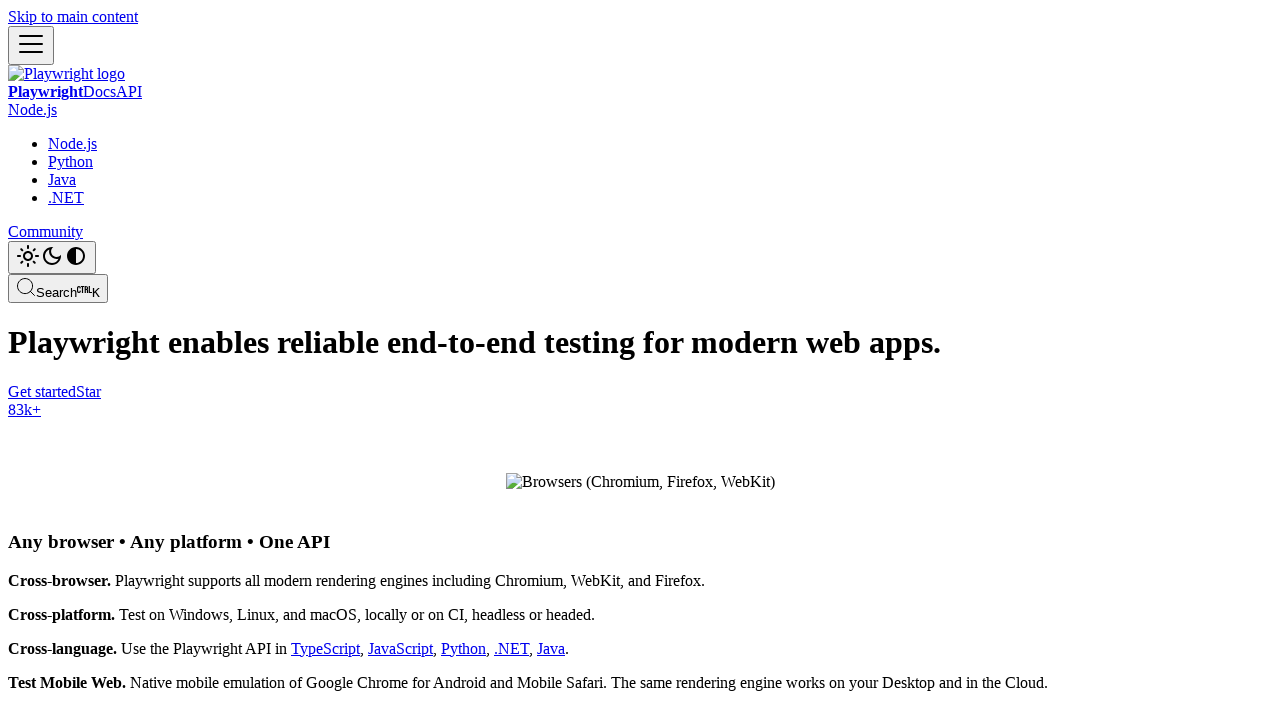

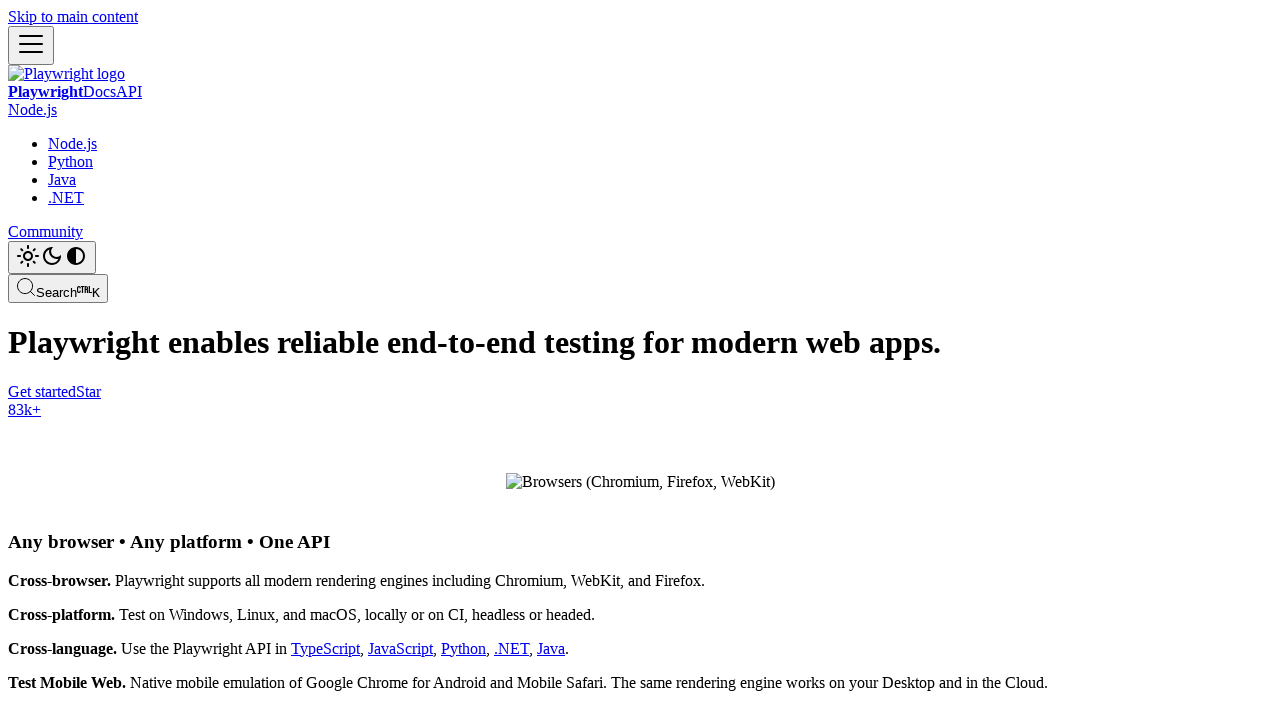